Tests multi-select dropdown functionality by selecting multiple options (volvo, swift, Hyundai, audi) and then deselecting them one by one in reverse order.

Starting URL: https://omayo.blogspot.com/

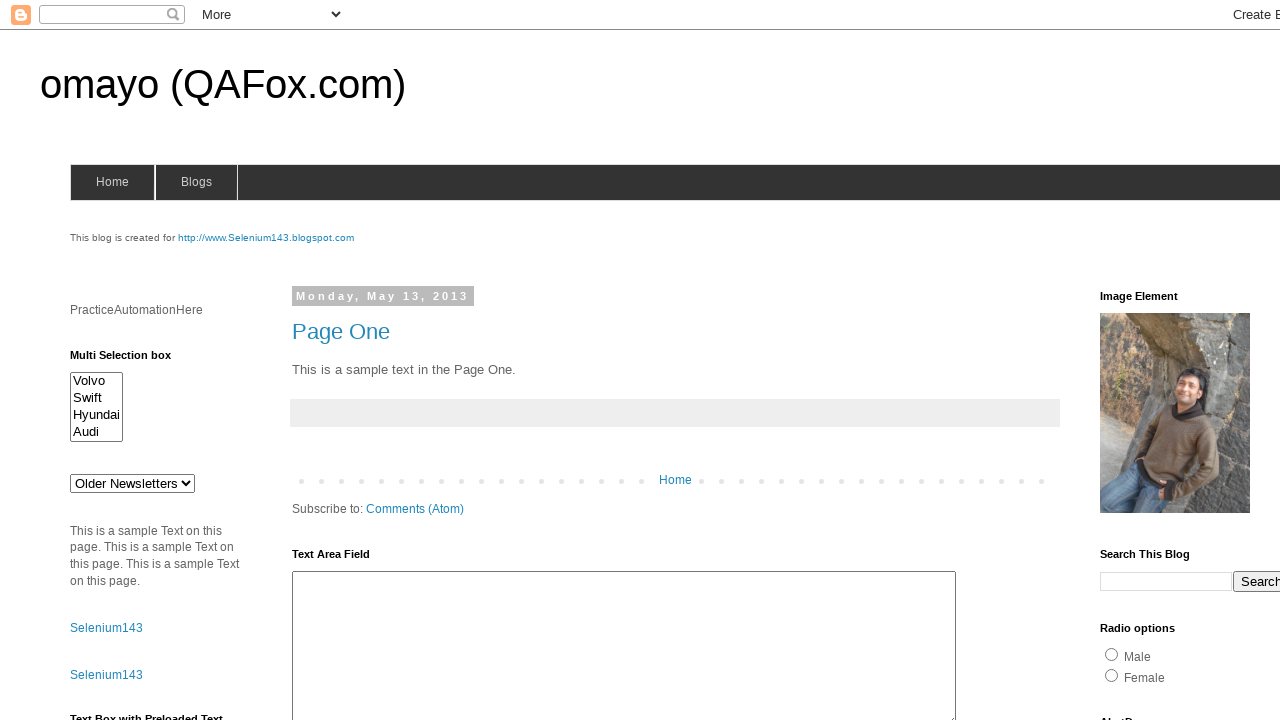

Multi-select dropdown located and confirmed visible
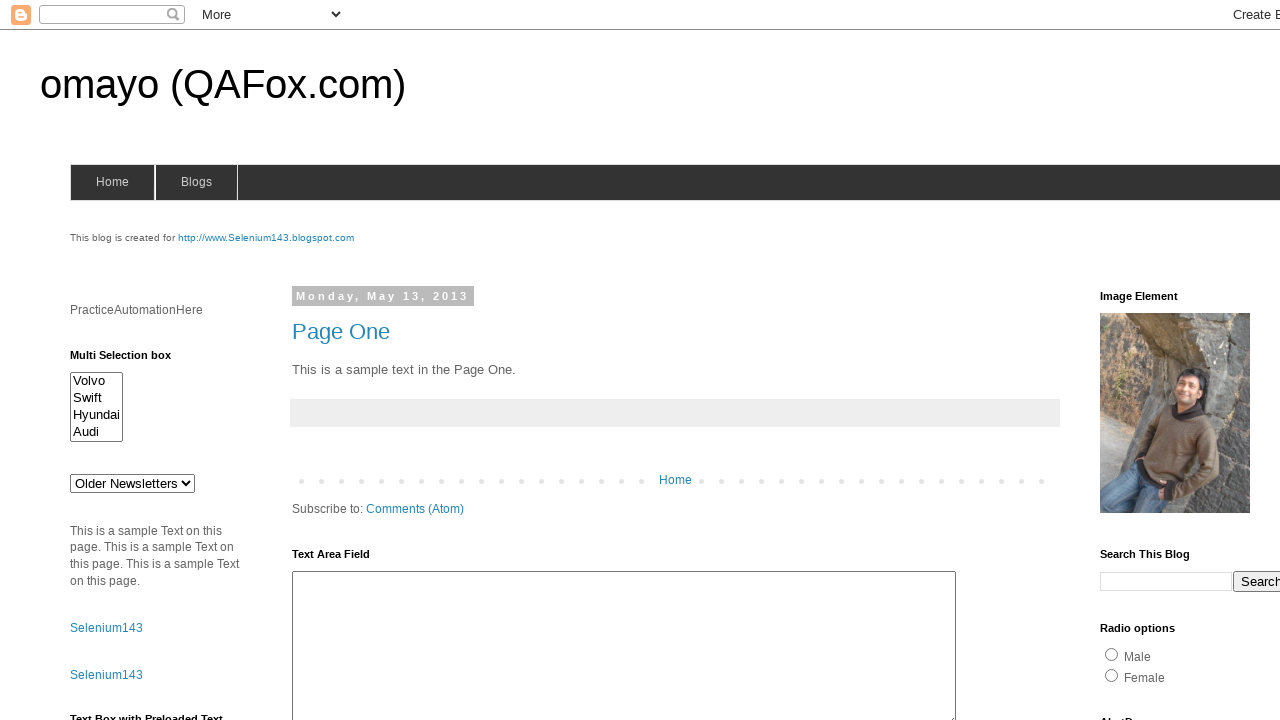

Selected 'volvox' option from multi-select dropdown on select#multiselect1
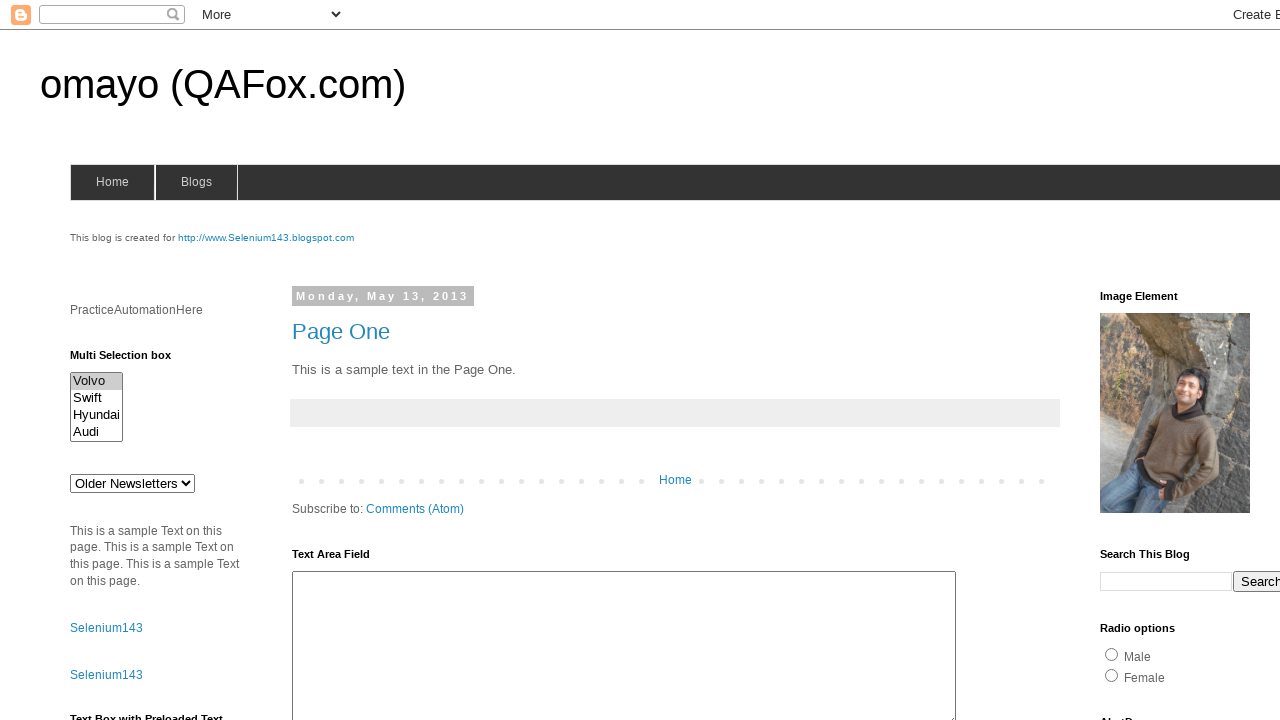

Selected 'swiftx' option from multi-select dropdown on select#multiselect1
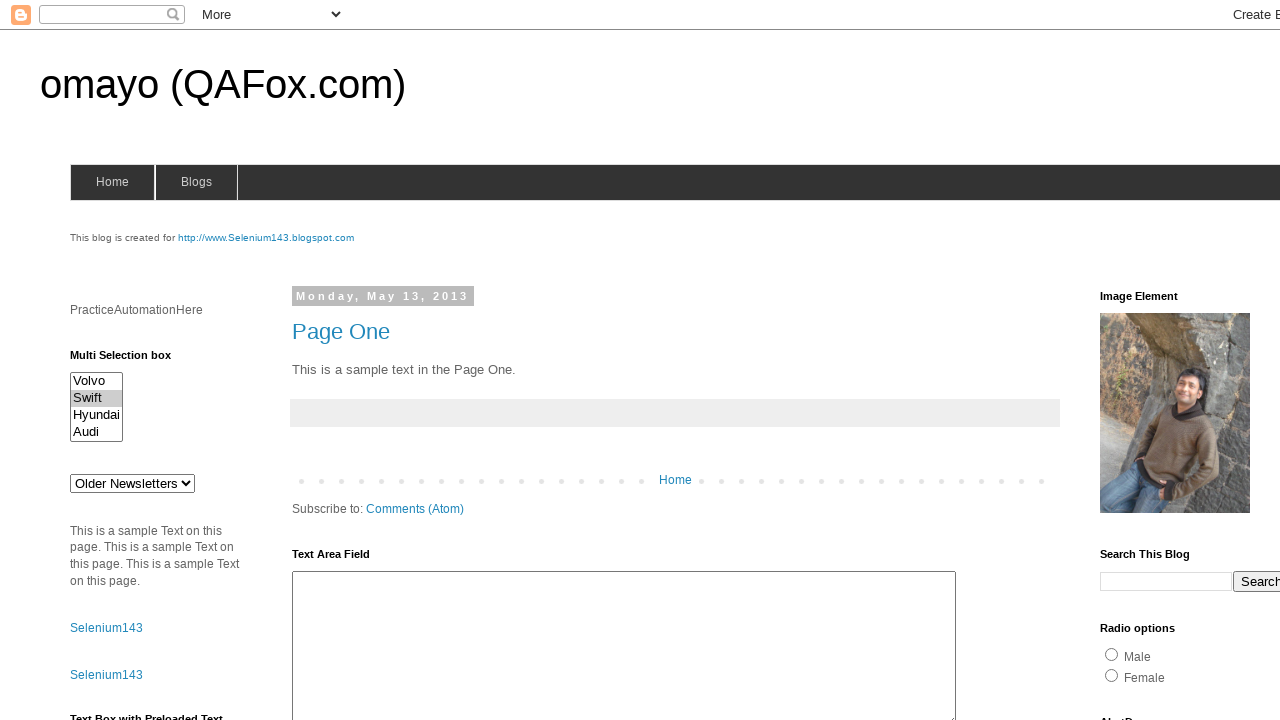

Selected 'Hyundaix' option from multi-select dropdown on select#multiselect1
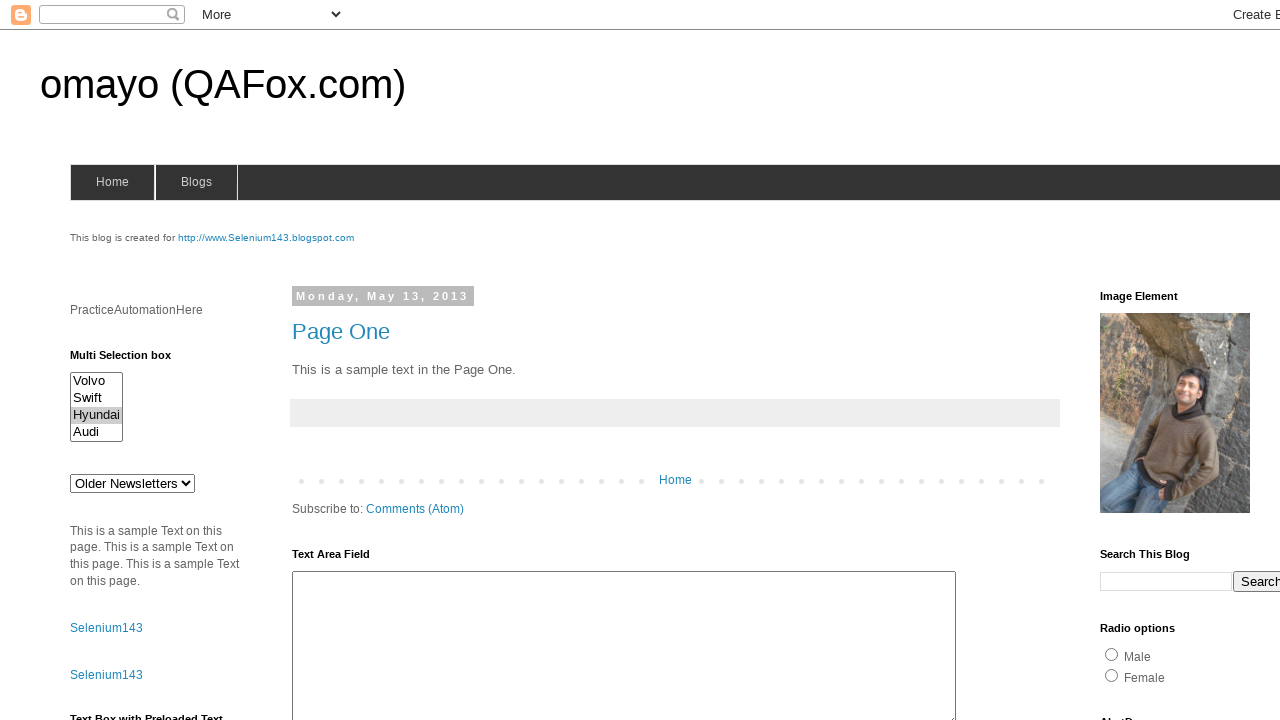

Selected 'audix' option from multi-select dropdown on select#multiselect1
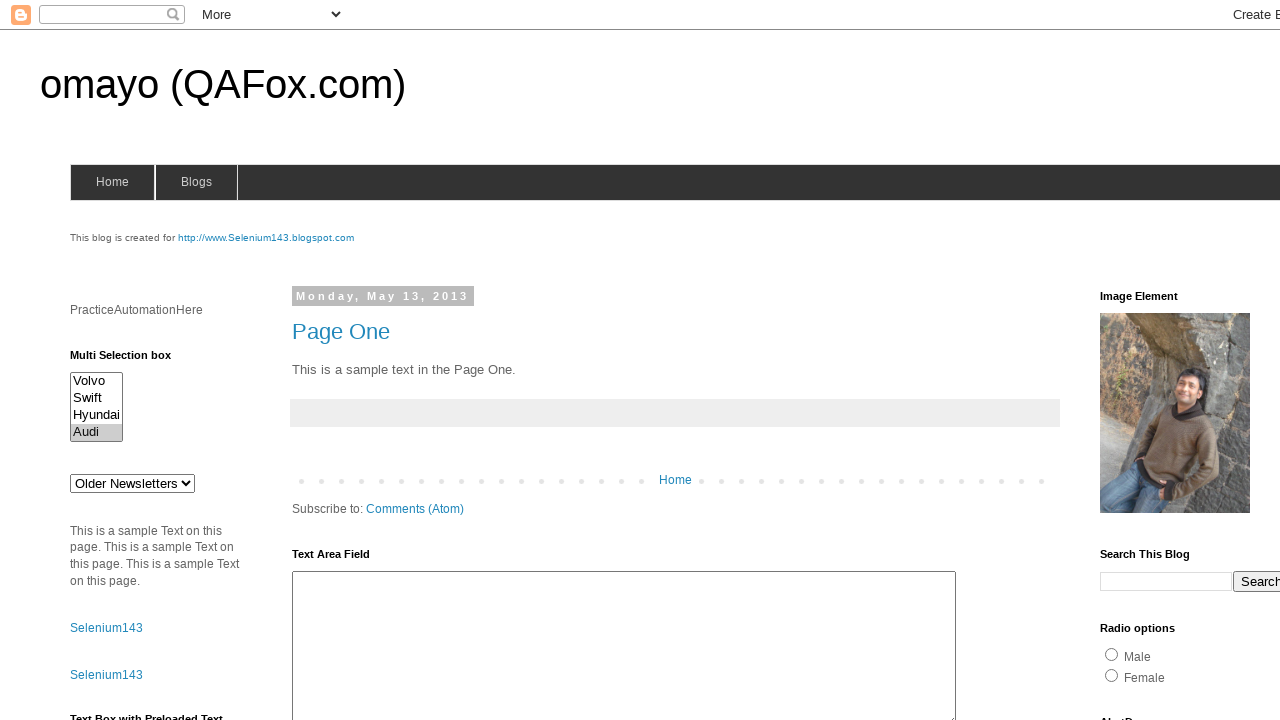

Waited 2 seconds to observe all four selected options
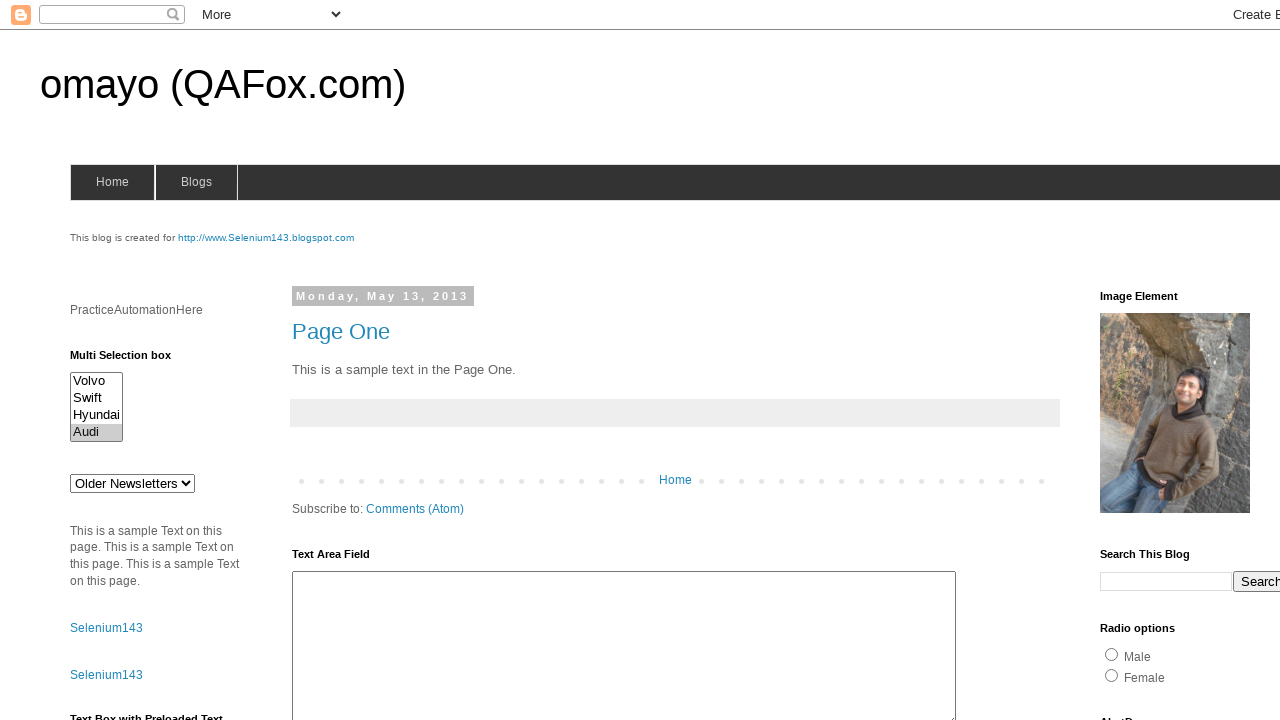

Deselected 'audix' by selecting only volvox, swiftx, and Hyundaix on select#multiselect1
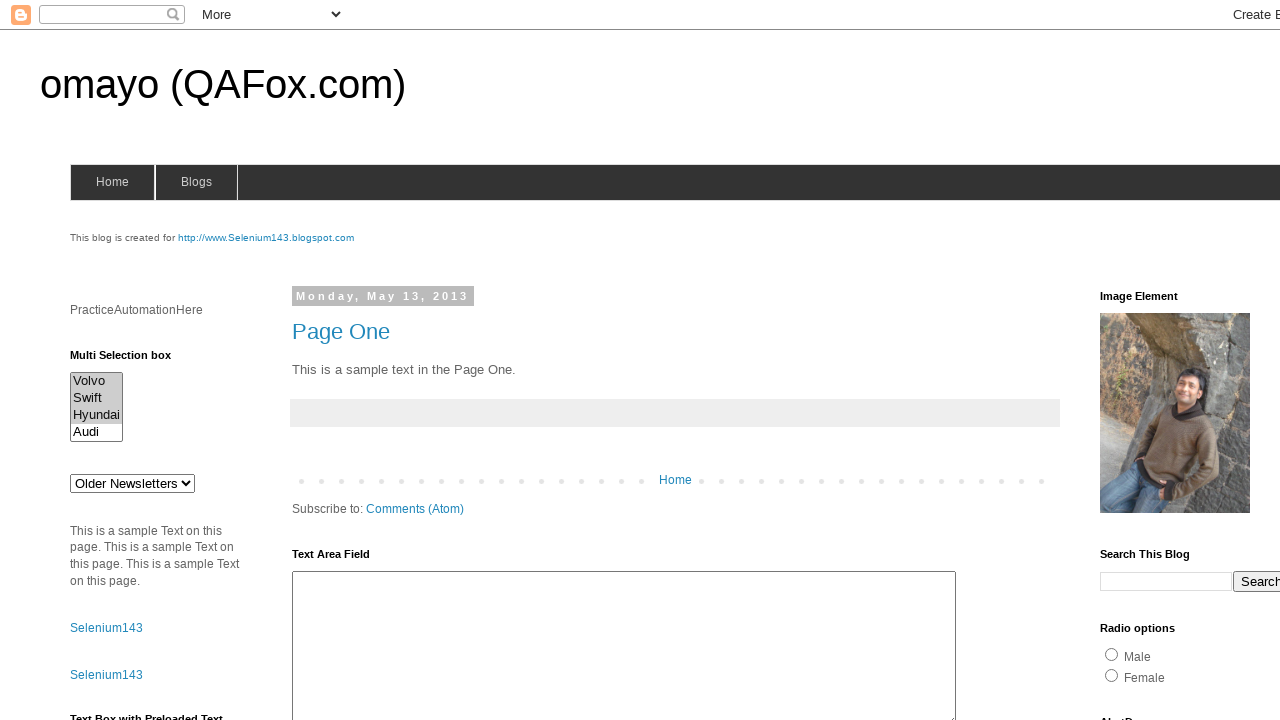

Deselected 'Hyundaix' by selecting only volvox and swiftx on select#multiselect1
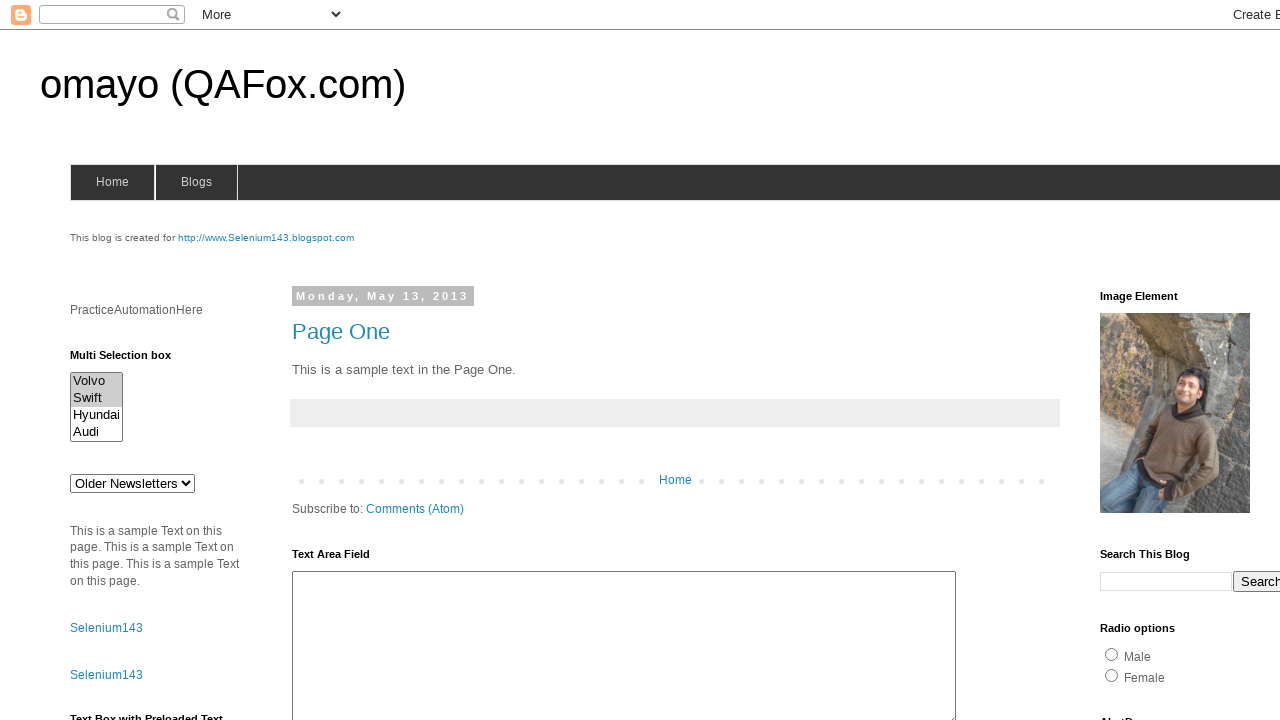

Deselected 'swiftx' by selecting only volvox on select#multiselect1
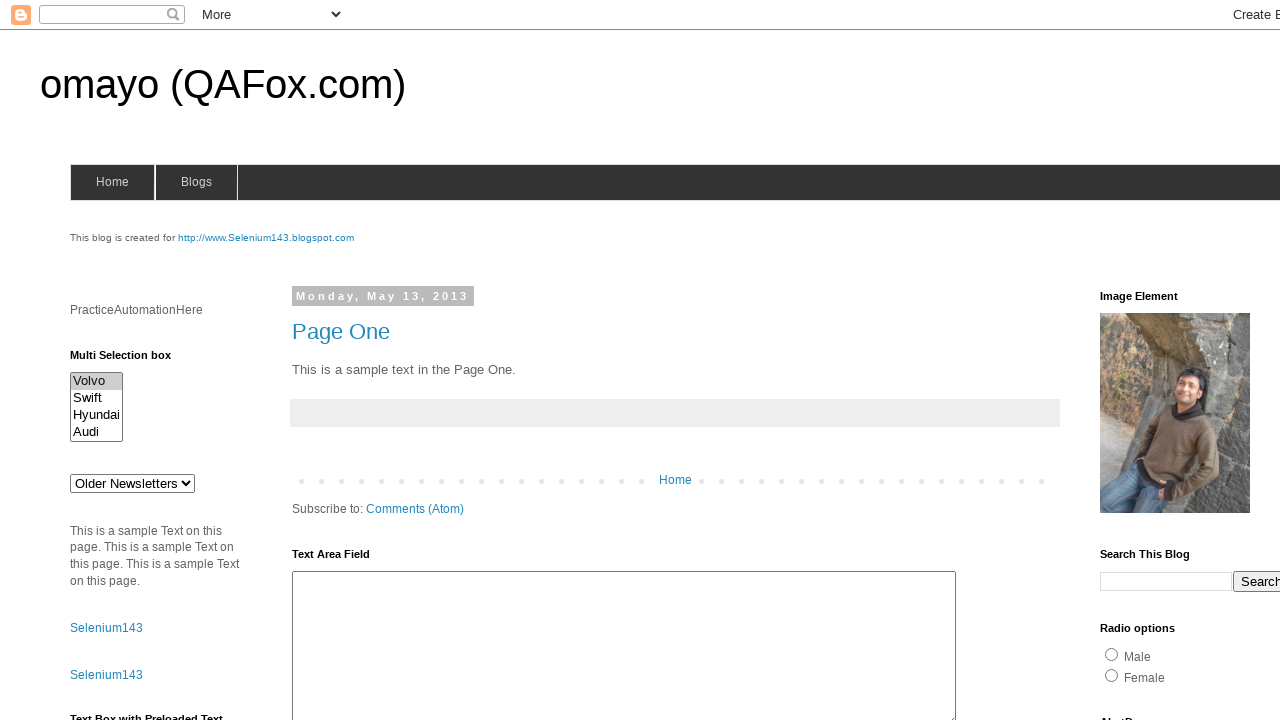

Deselected all remaining options by clearing the selection on select#multiselect1
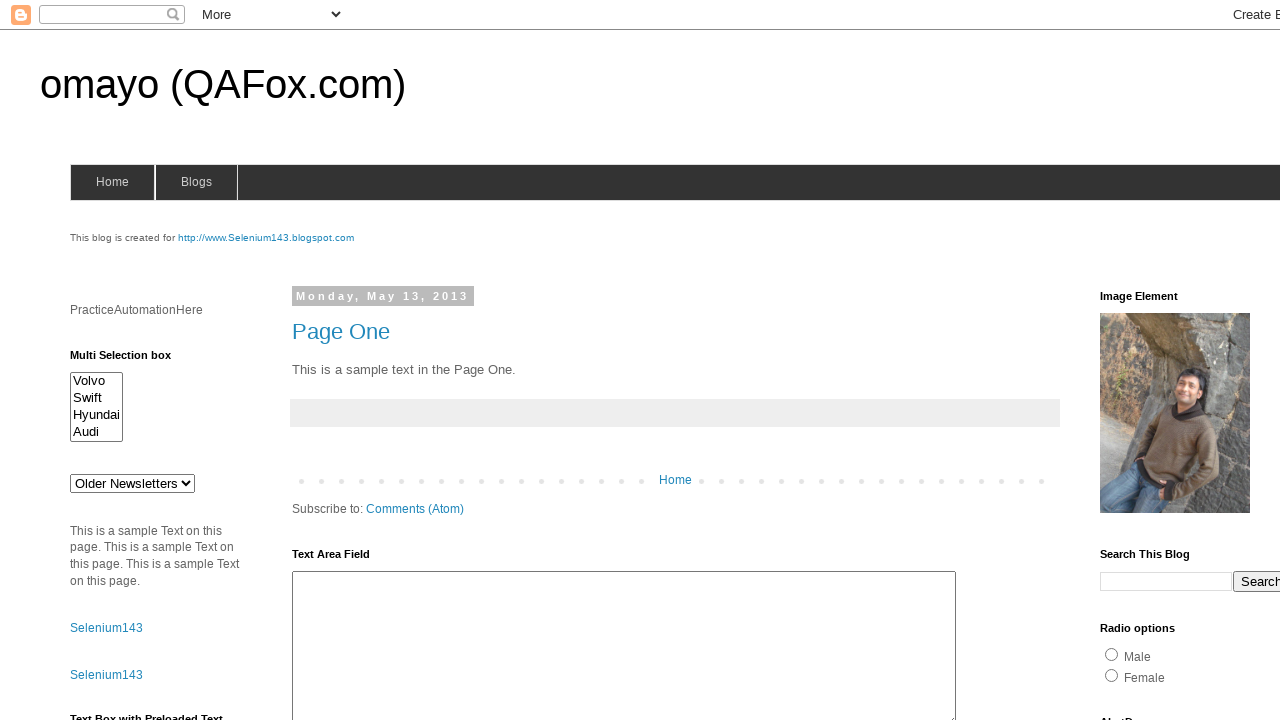

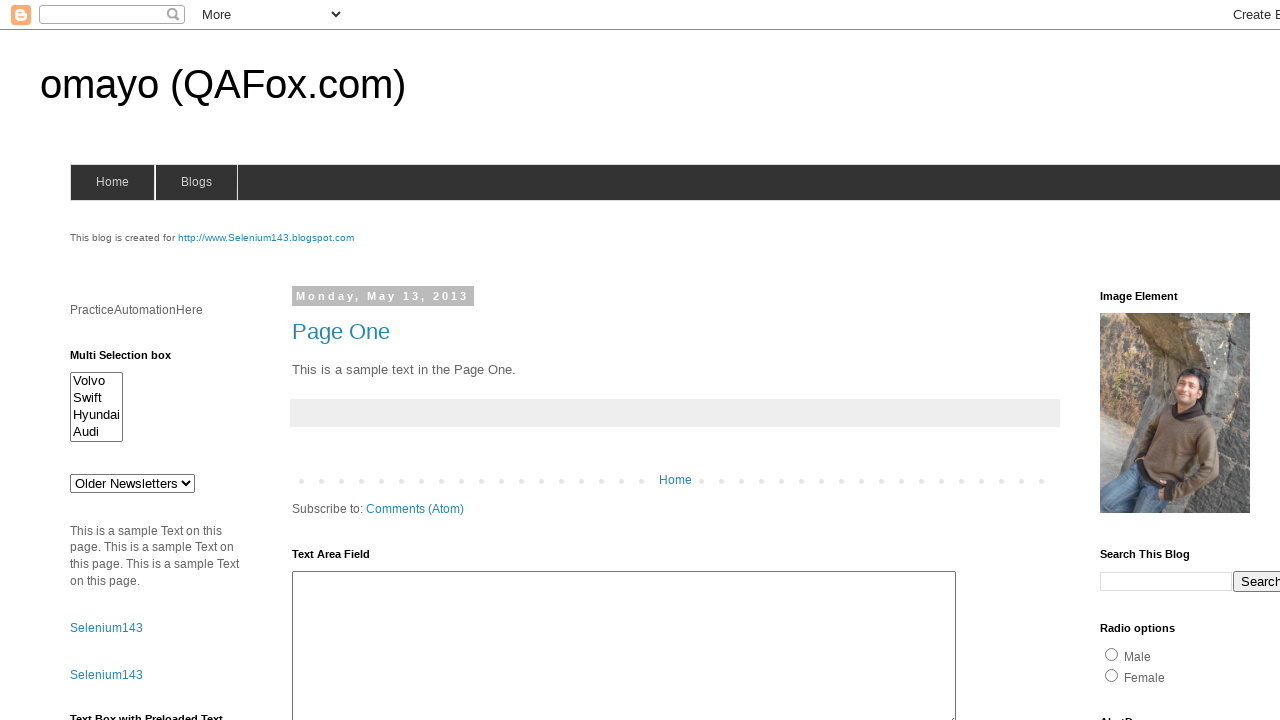